Navigates to the Danish business directory website krak.dk

Starting URL: https://www.krak.dk

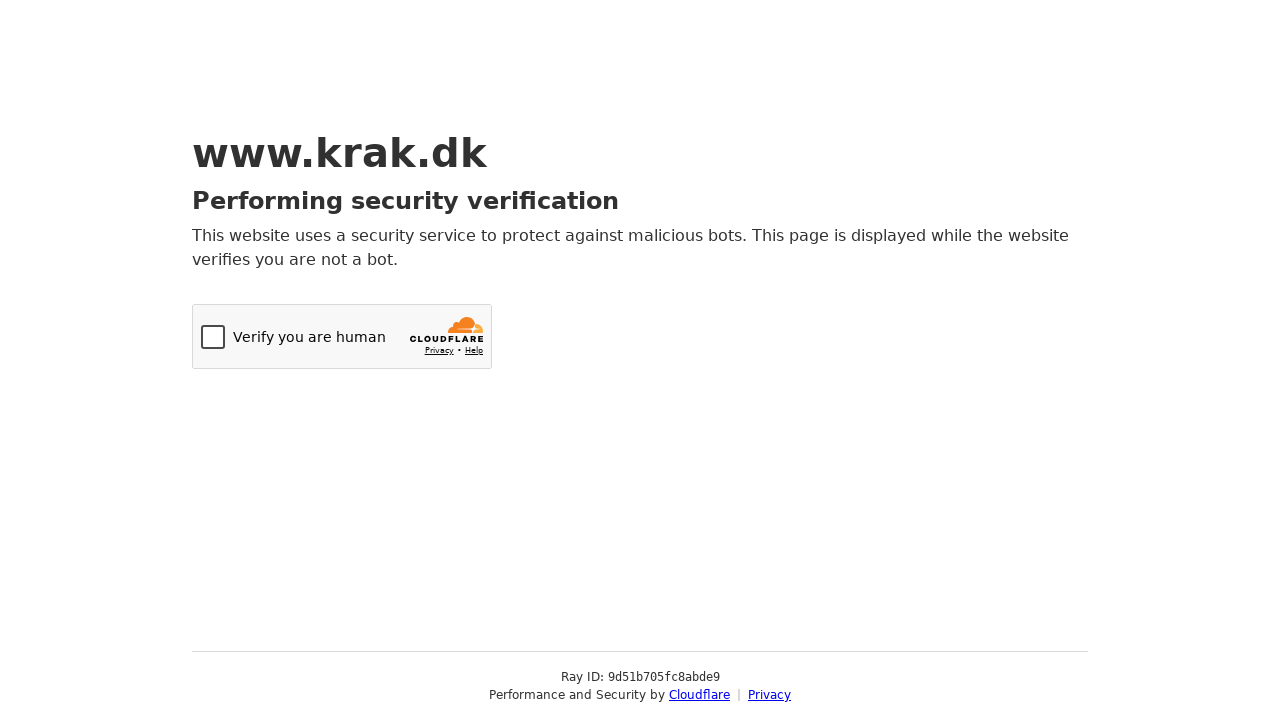

Navigated to Danish business directory website krak.dk
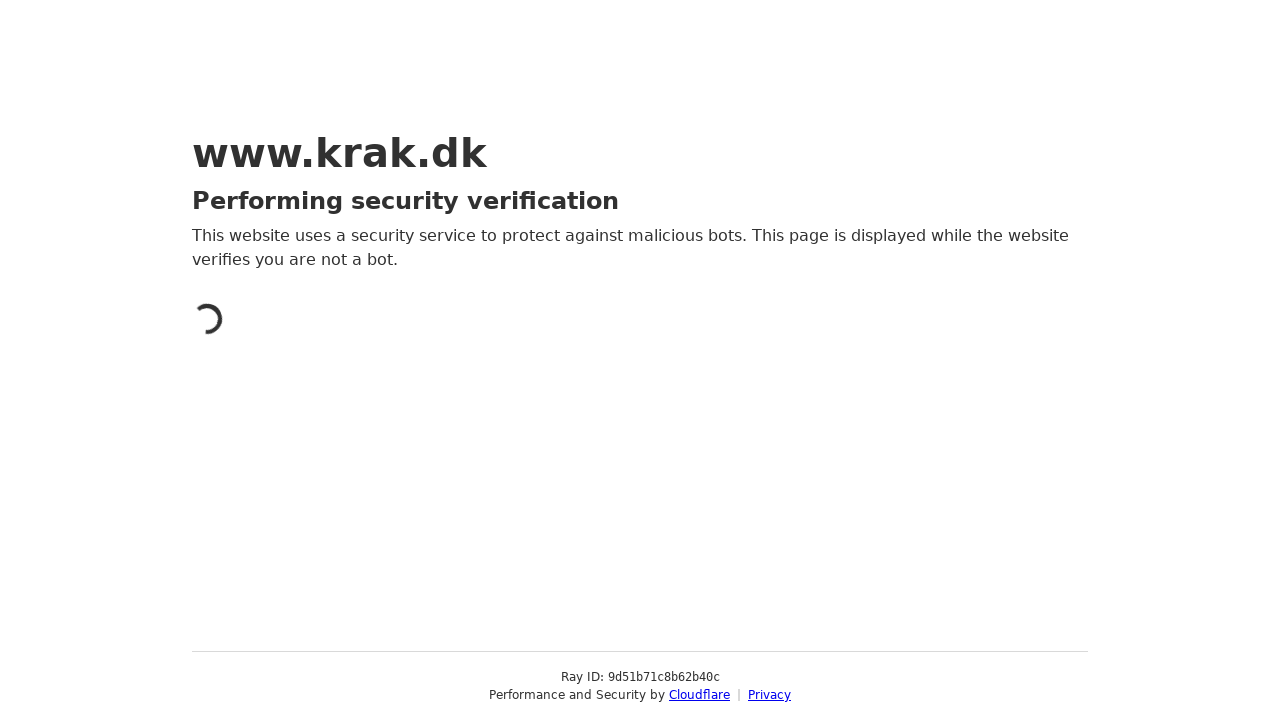

Page fully loaded and DOM content is ready
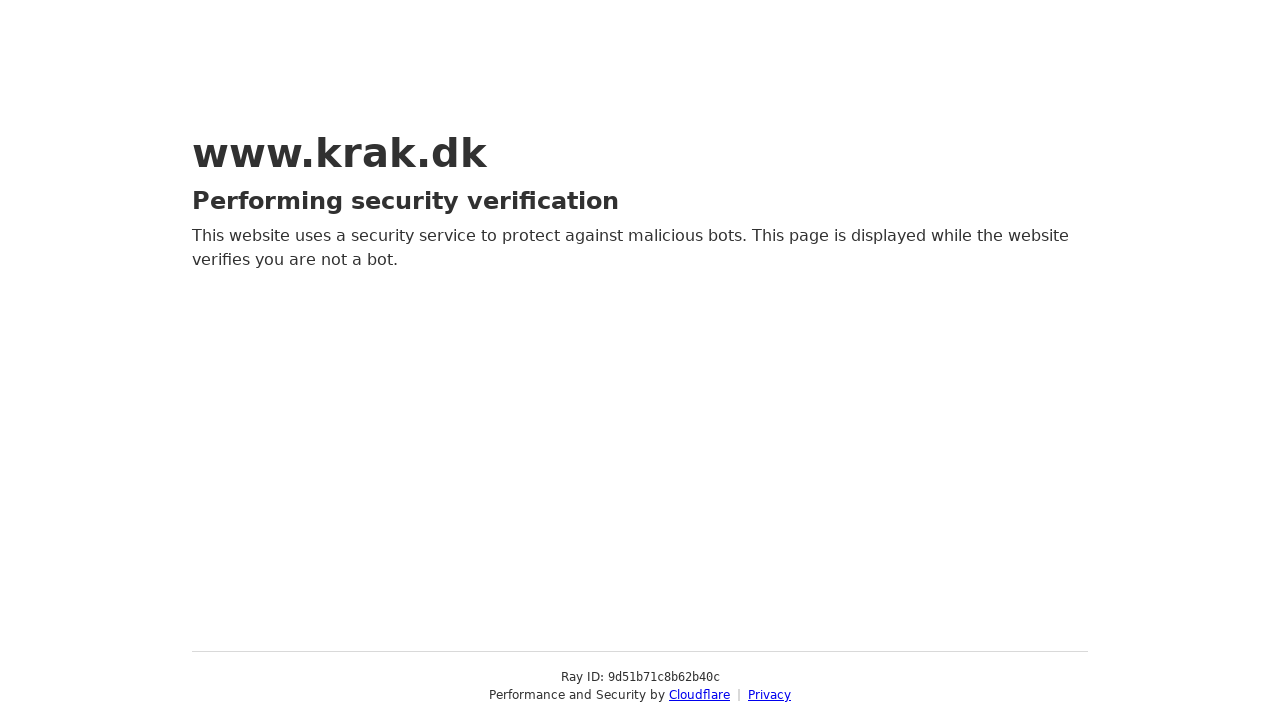

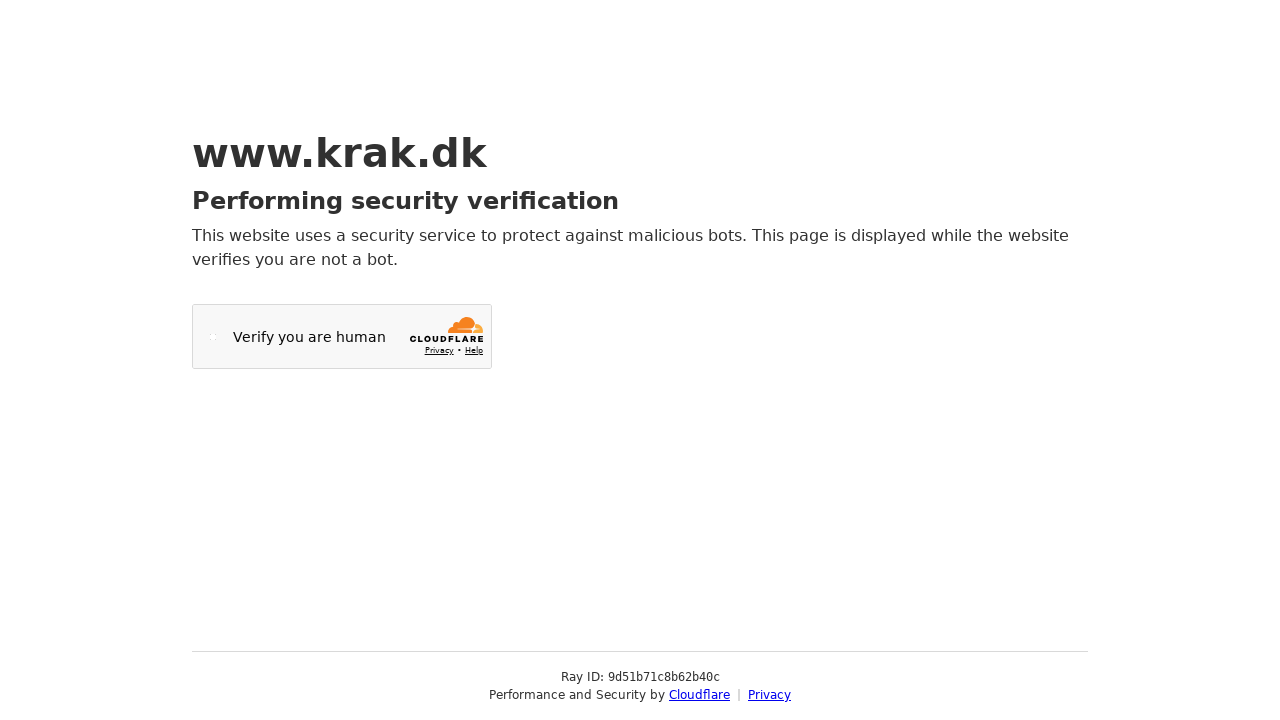